Tests adding todo items to the list by filling the input and pressing Enter, verifying items appear in the todo list.

Starting URL: https://demo.playwright.dev/todomvc

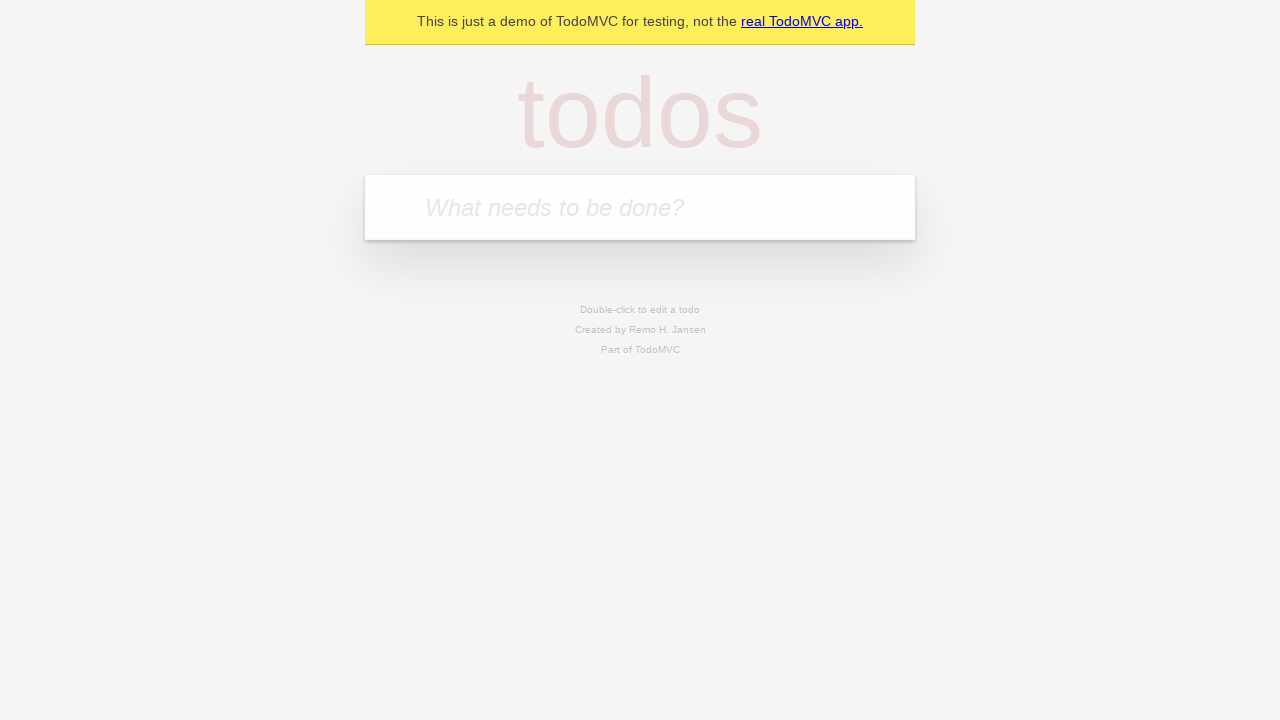

Filled todo input with 'buy some cheese' on internal:attr=[placeholder="What needs to be done?"i]
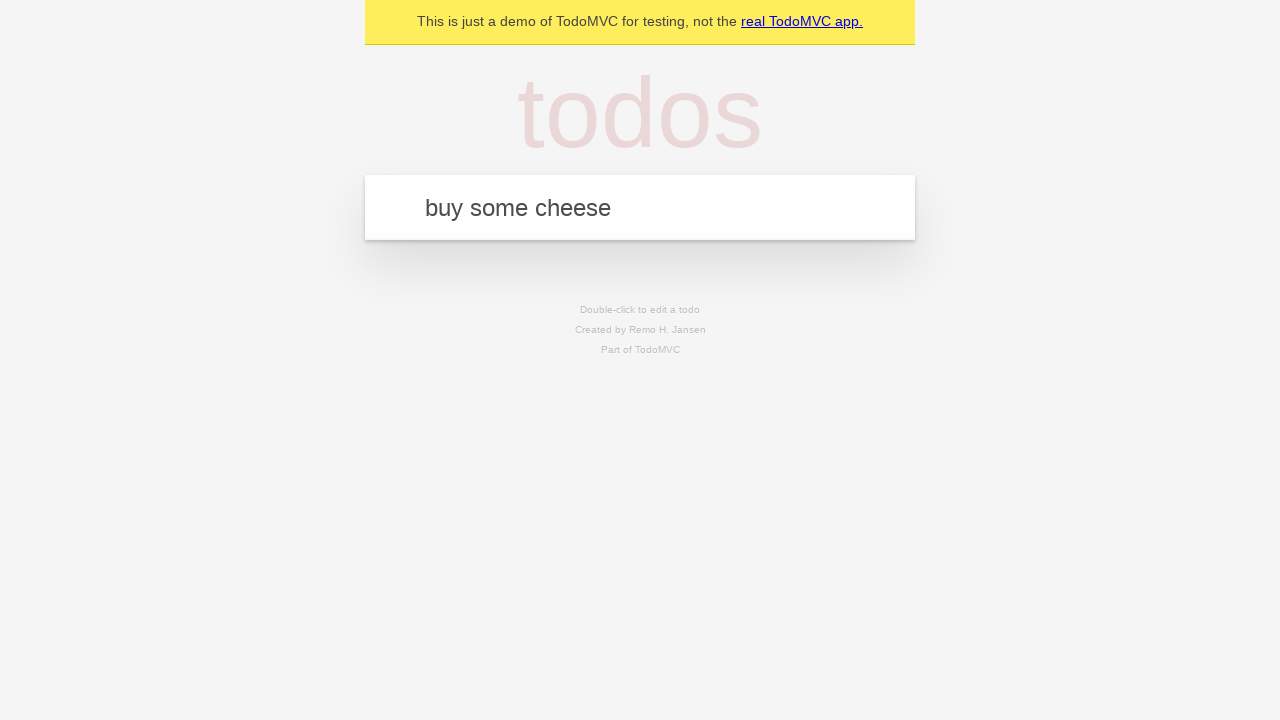

Pressed Enter to add first todo item on internal:attr=[placeholder="What needs to be done?"i]
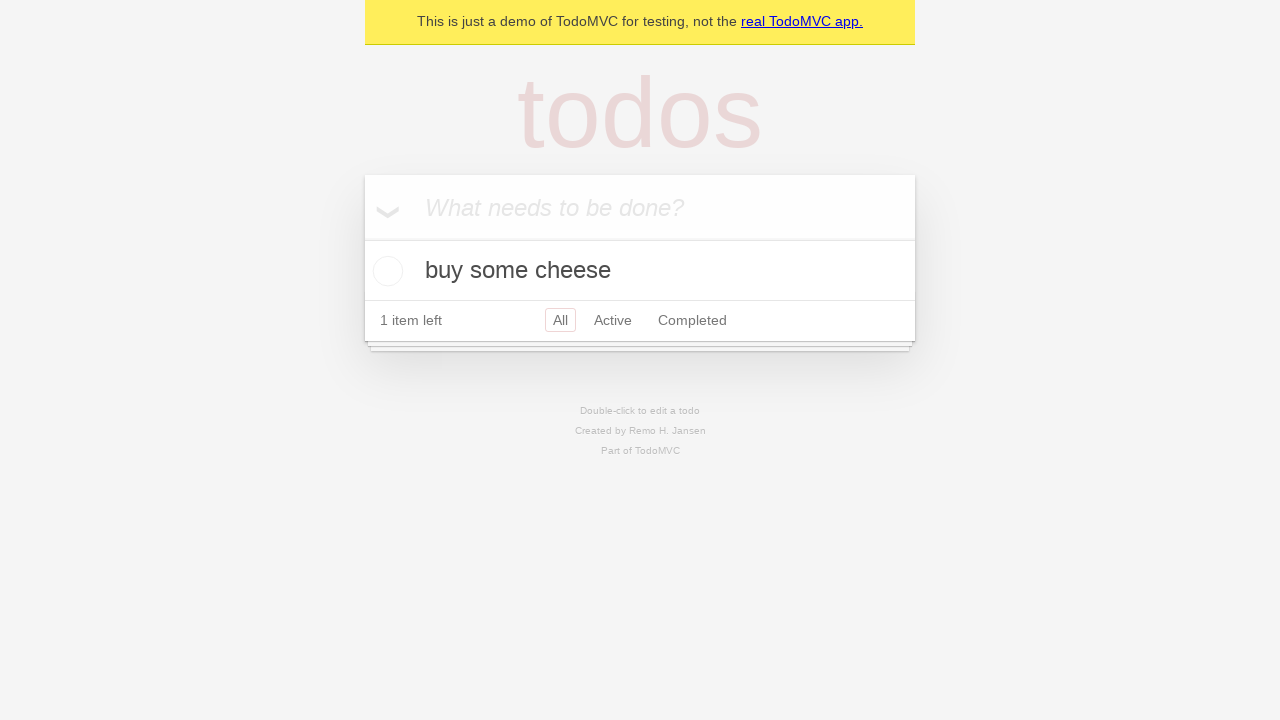

First todo item appeared in the list
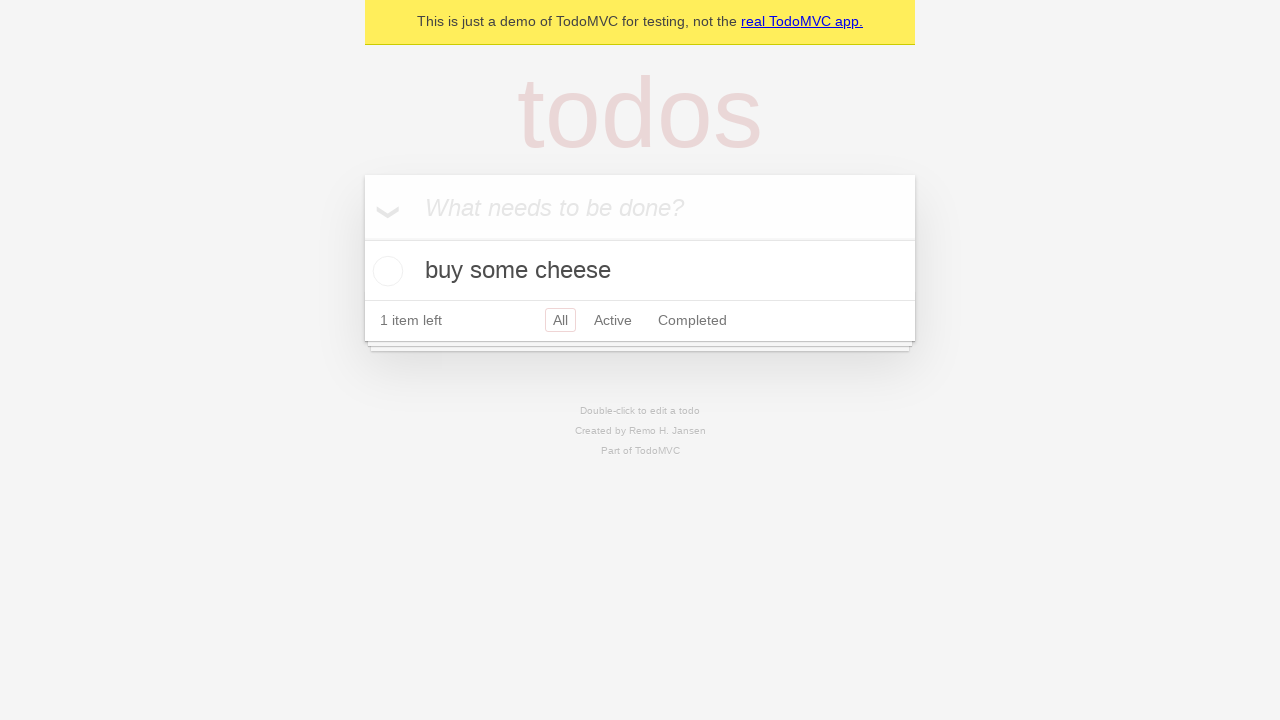

Filled todo input with 'feed the cat' on internal:attr=[placeholder="What needs to be done?"i]
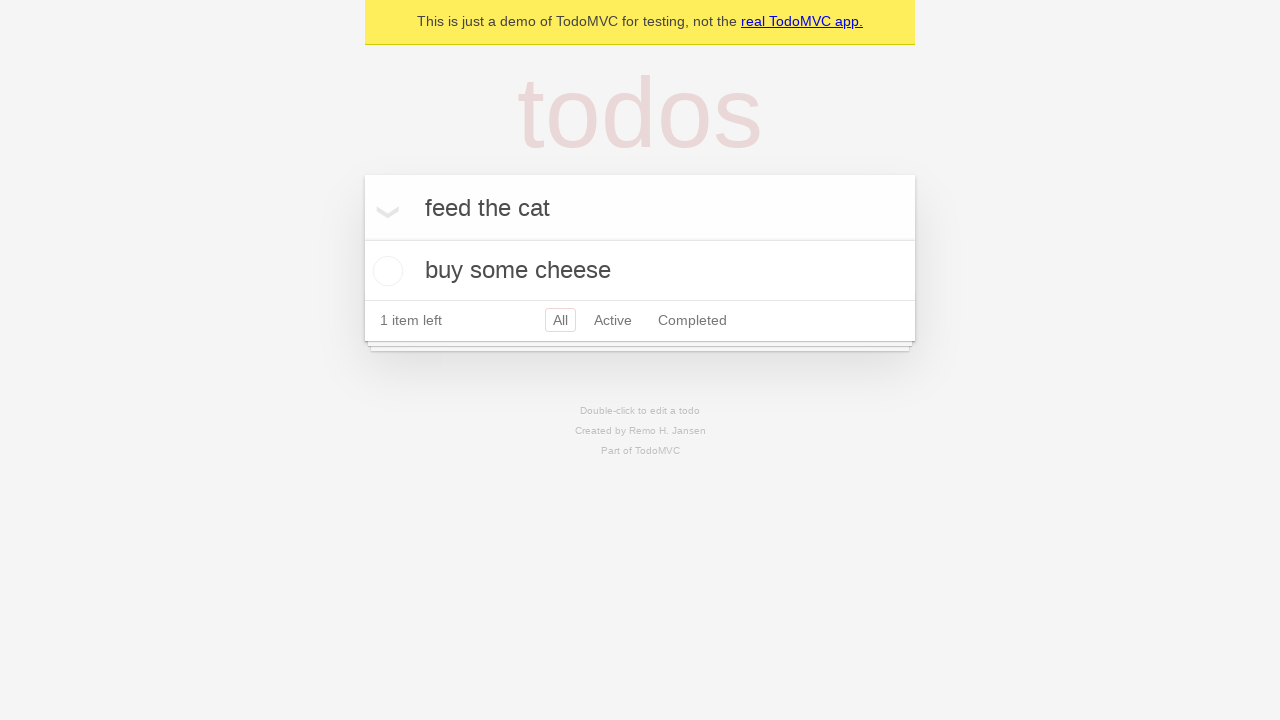

Pressed Enter to add second todo item on internal:attr=[placeholder="What needs to be done?"i]
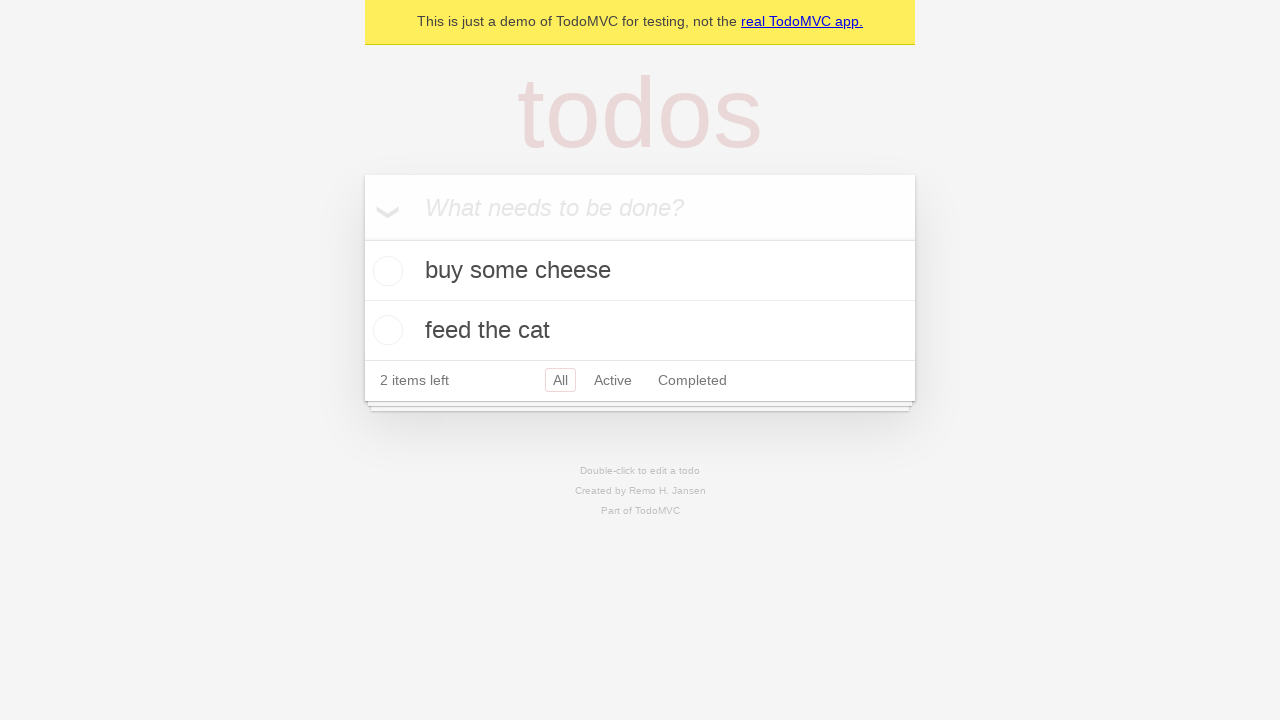

Second todo item appeared in the list
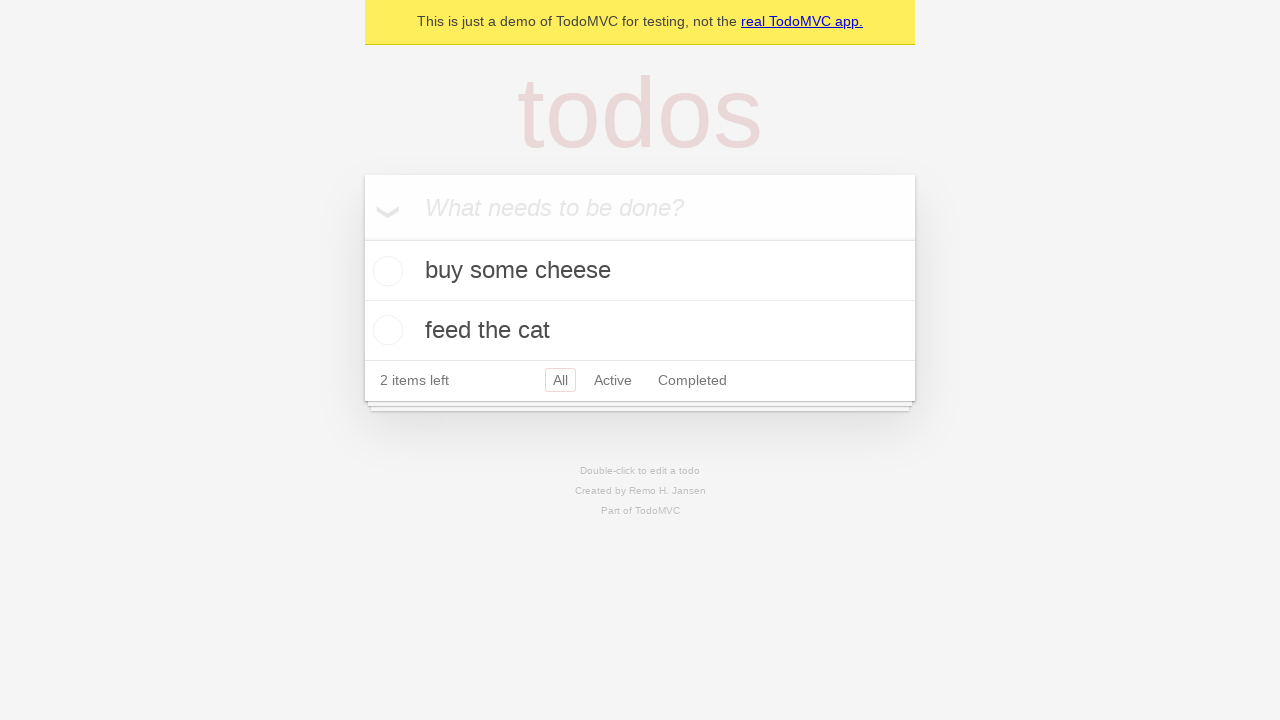

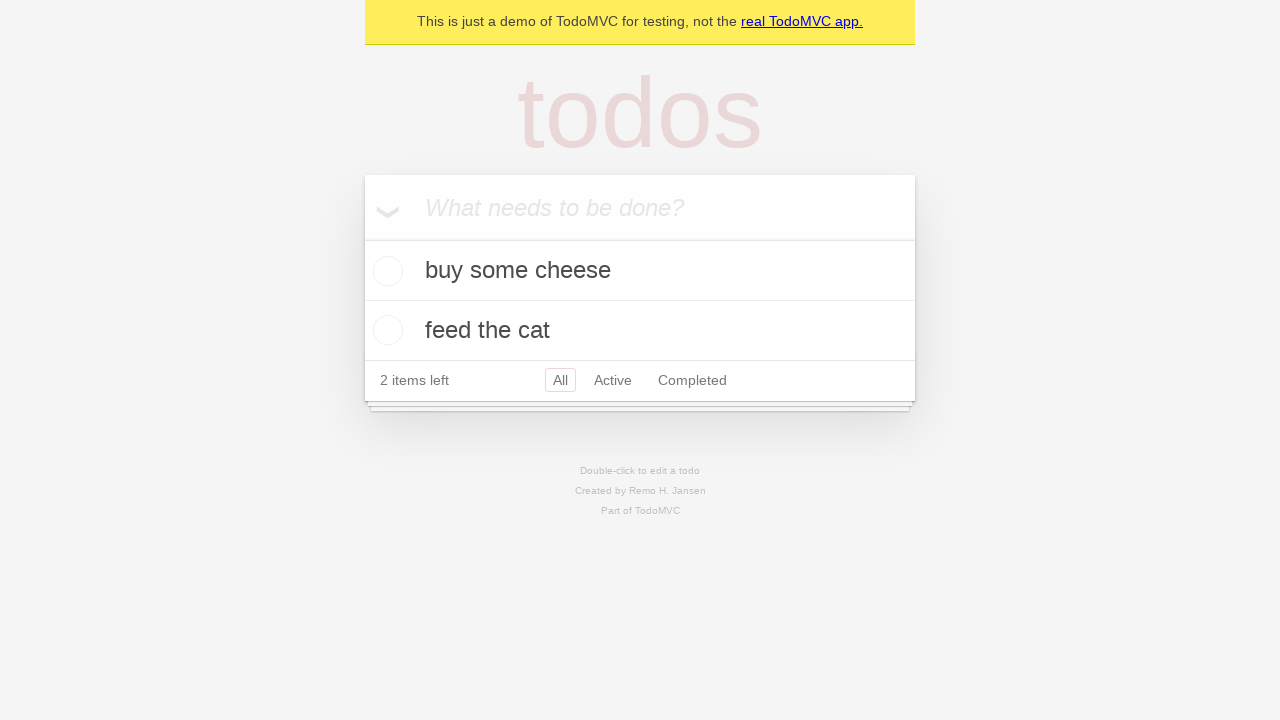